Tests the TOPEX data retrieval form by entering geographic boundary coordinates (north, south, west, east), selecting topography data option, submitting the form, then navigating back and selecting gravity data option to submit again.

Starting URL: https://topex.ucsd.edu/cgi-bin/get_data.cgi

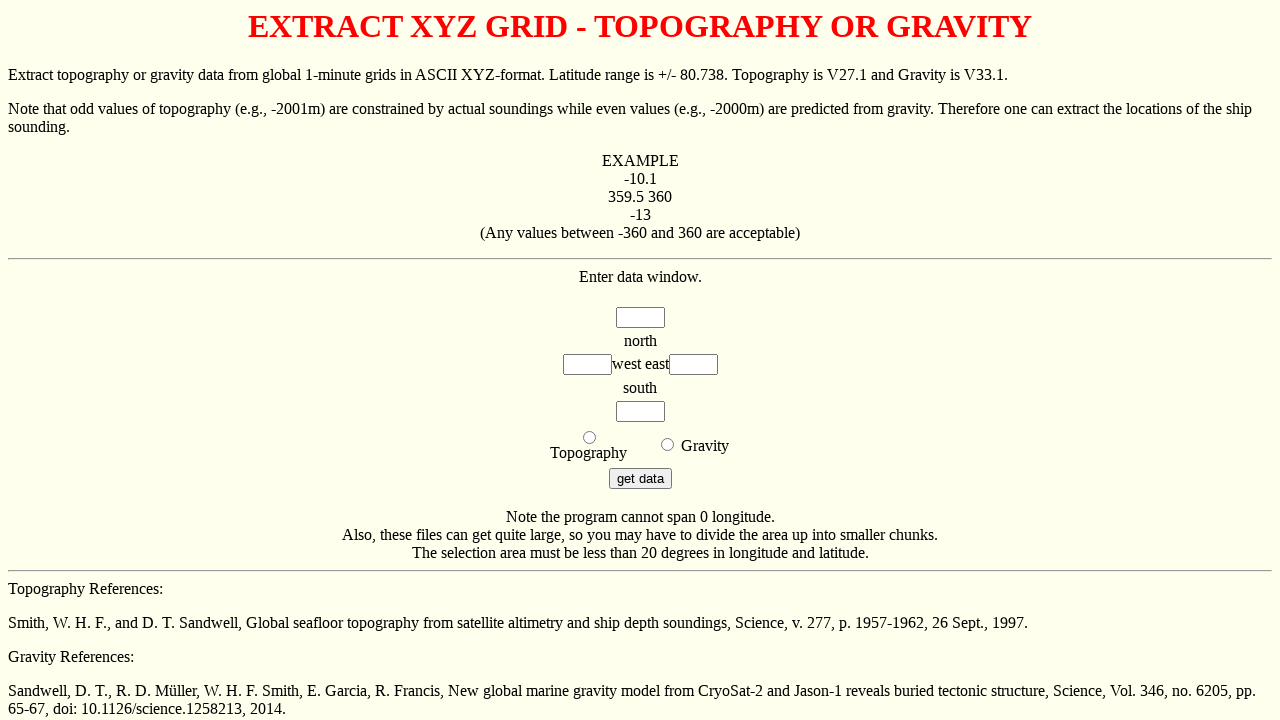

Filled north boundary coordinate with 35.5 on input[name='north']
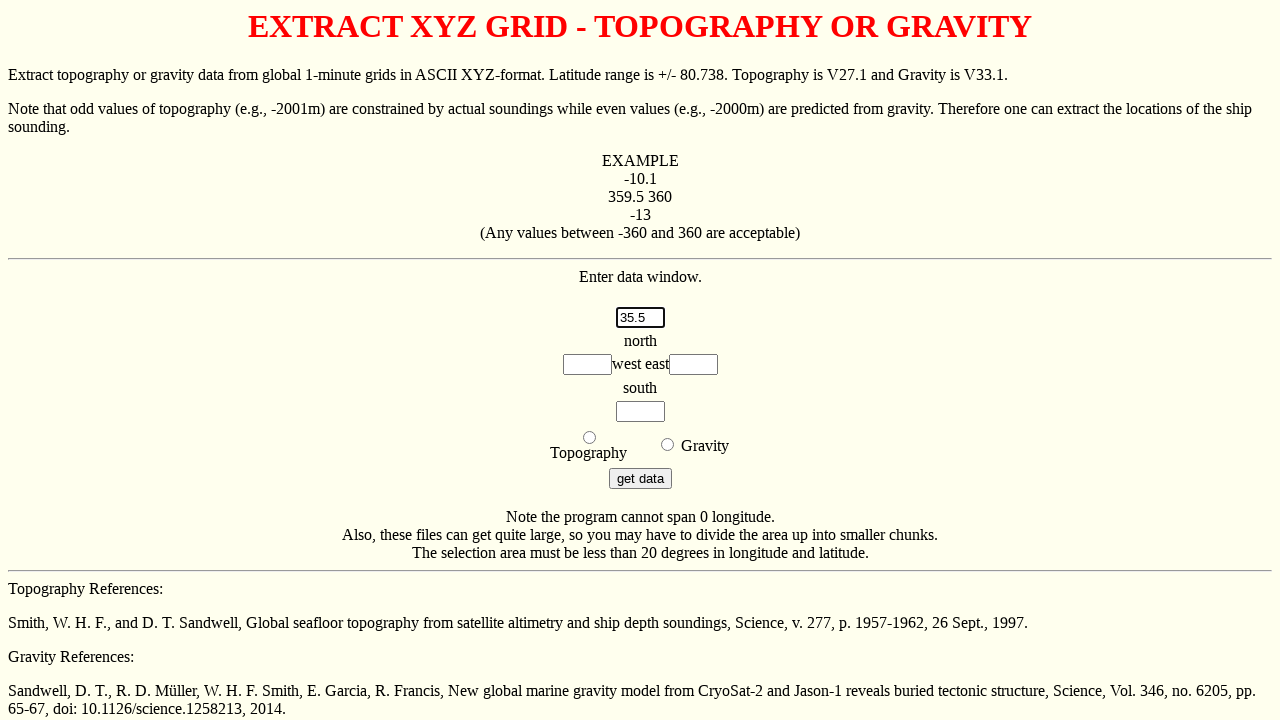

Filled south boundary coordinate with 32.0 on input[name='south']
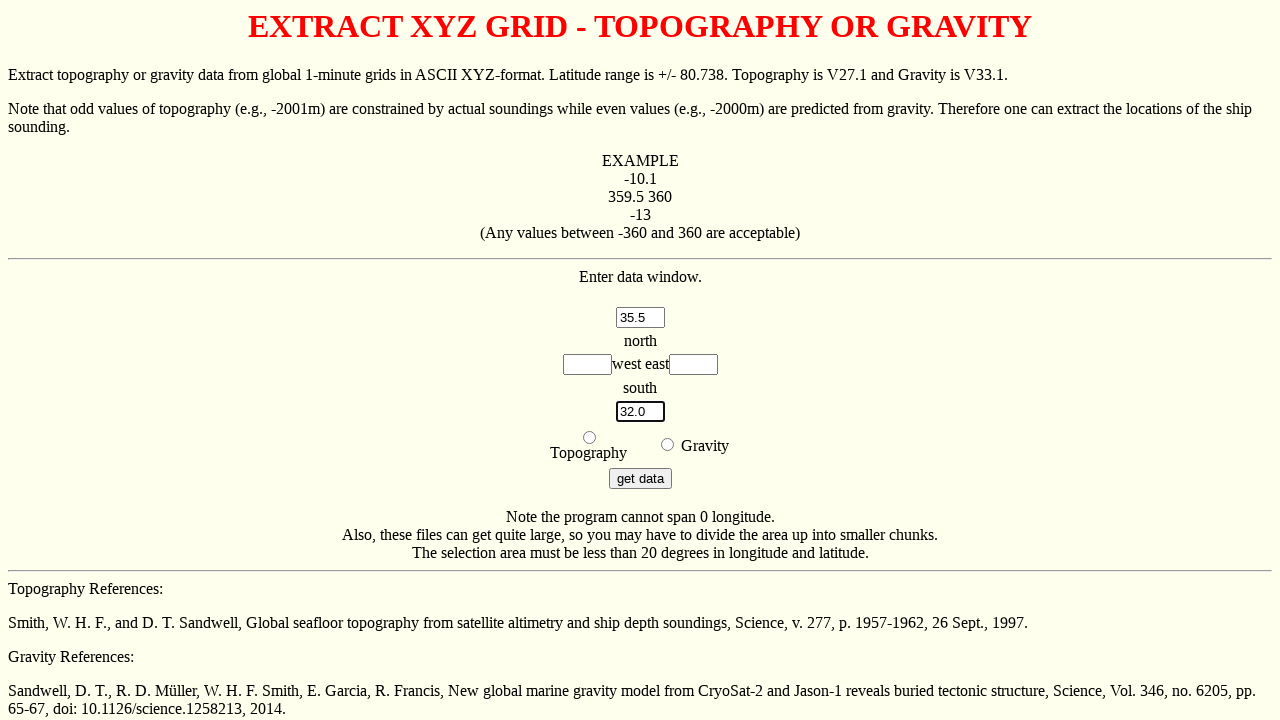

Filled west boundary coordinate with -118.5 on input[name='west']
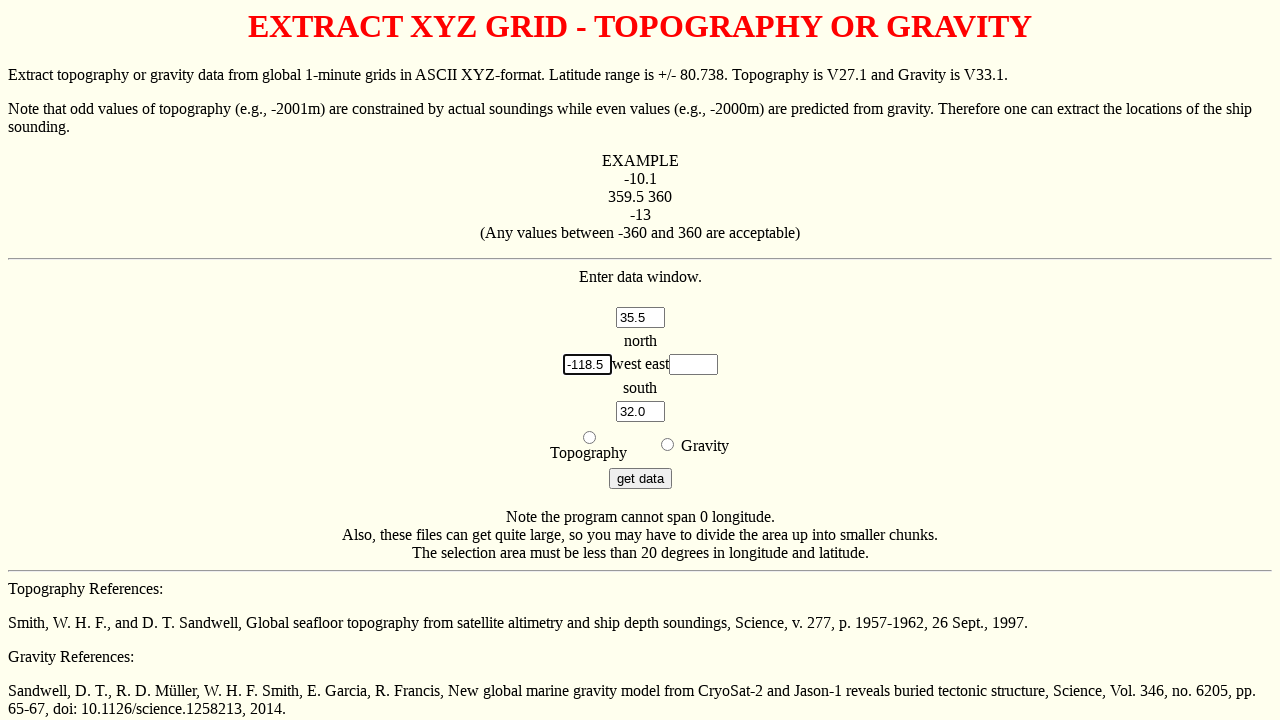

Filled east boundary coordinate with -115.0 on input[name='east']
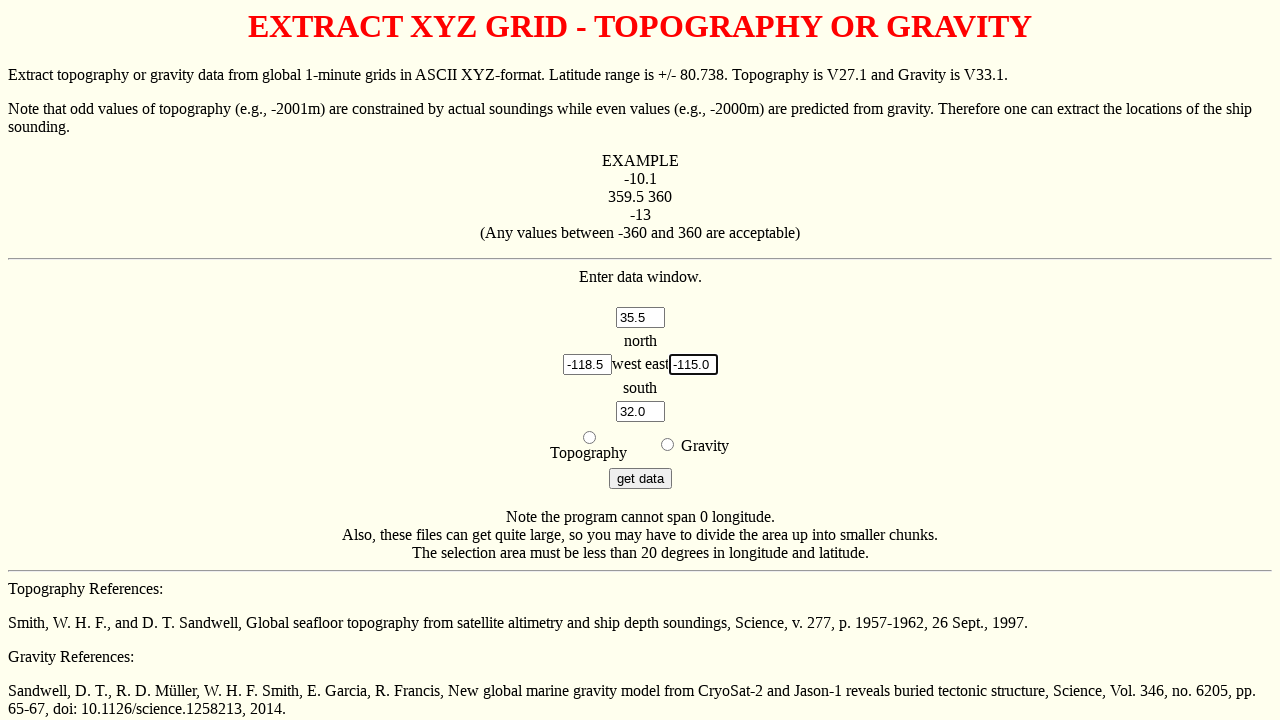

Selected topography data option at (589, 438) on input[value='1']
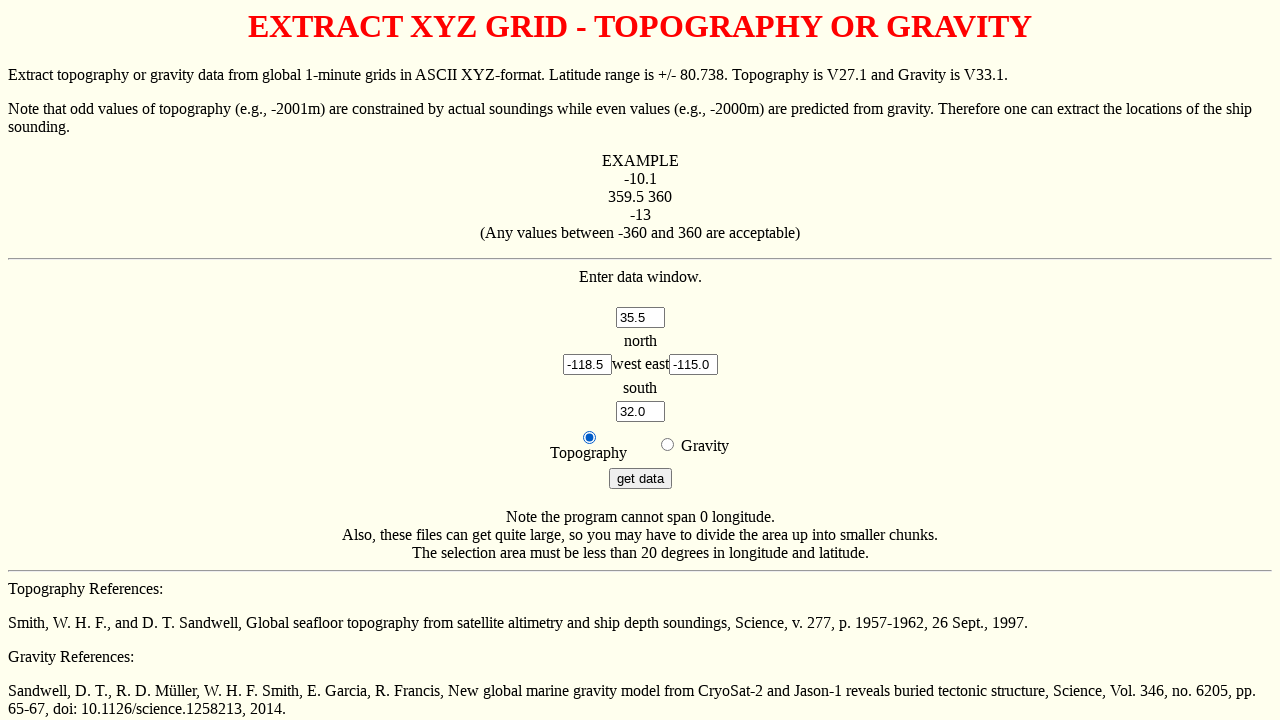

Clicked get data button to submit topography request at (640, 479) on input[value='get data']
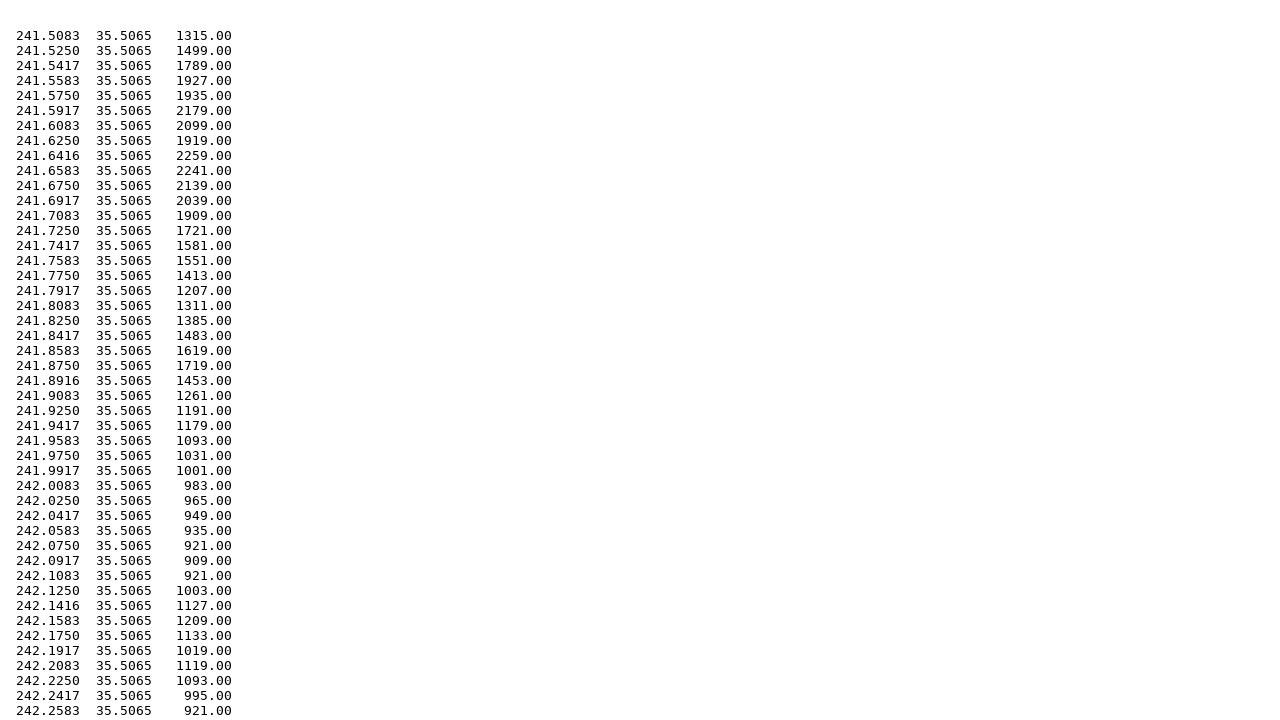

Results page loaded successfully
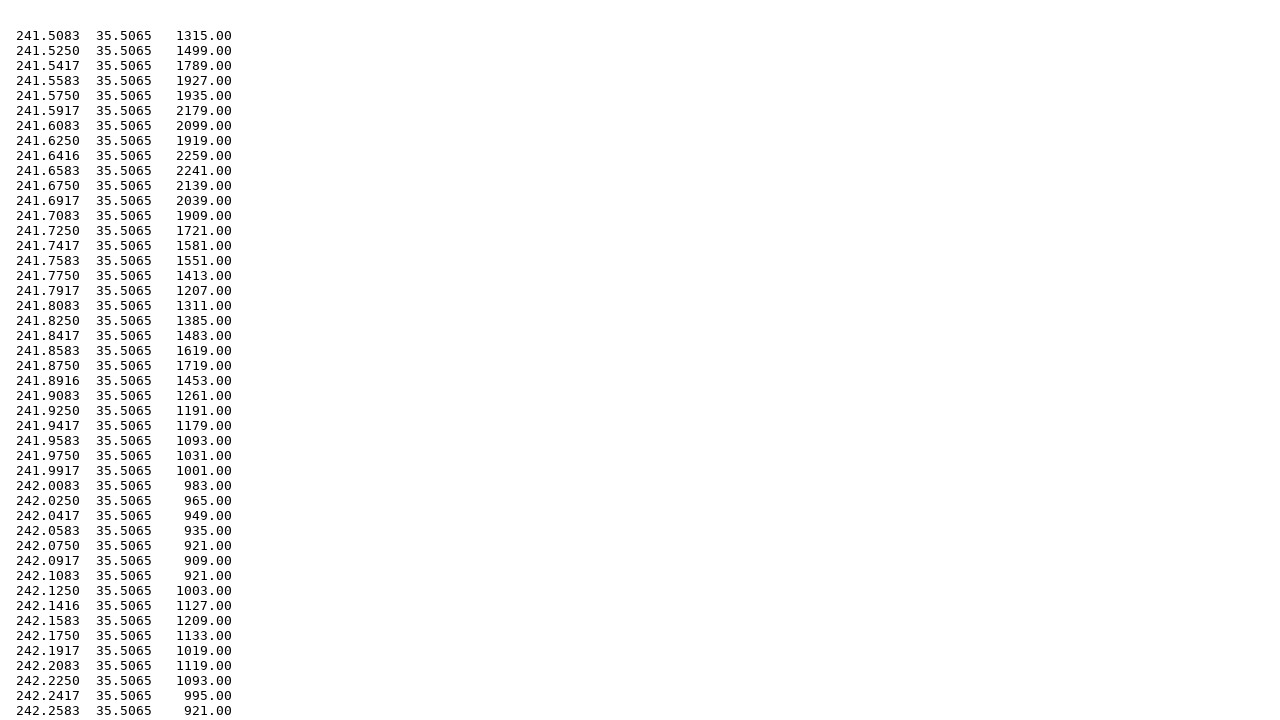

Navigated back to TOPEX data form
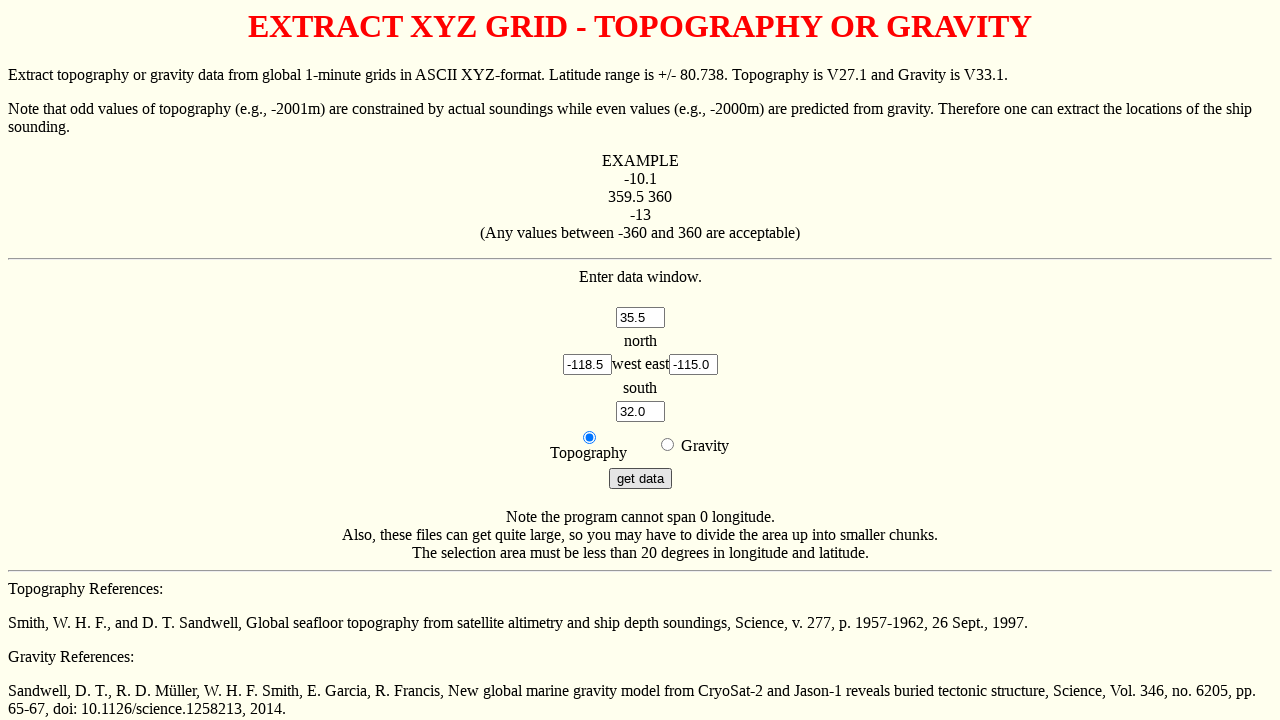

Form reloaded with north boundary field visible
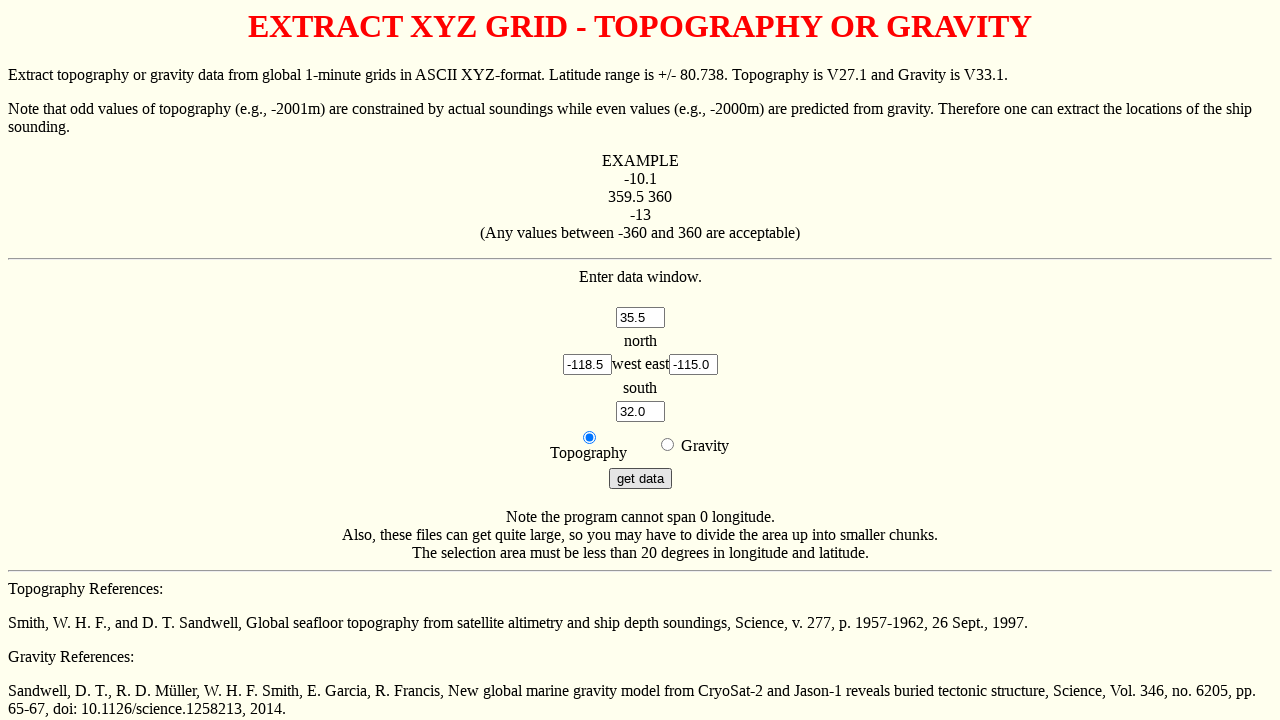

Selected gravity data option at (667, 445) on input[value='0.1']
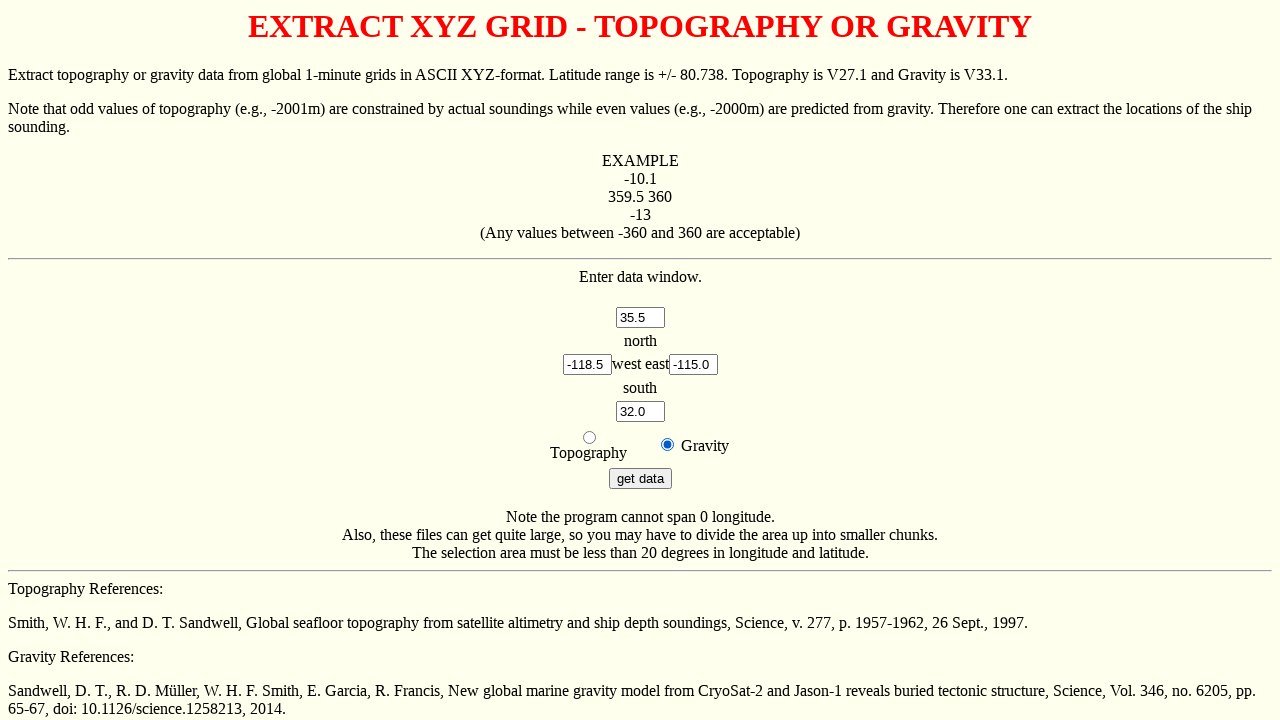

Clicked get data button to submit gravity request at (640, 479) on input[value='get data']
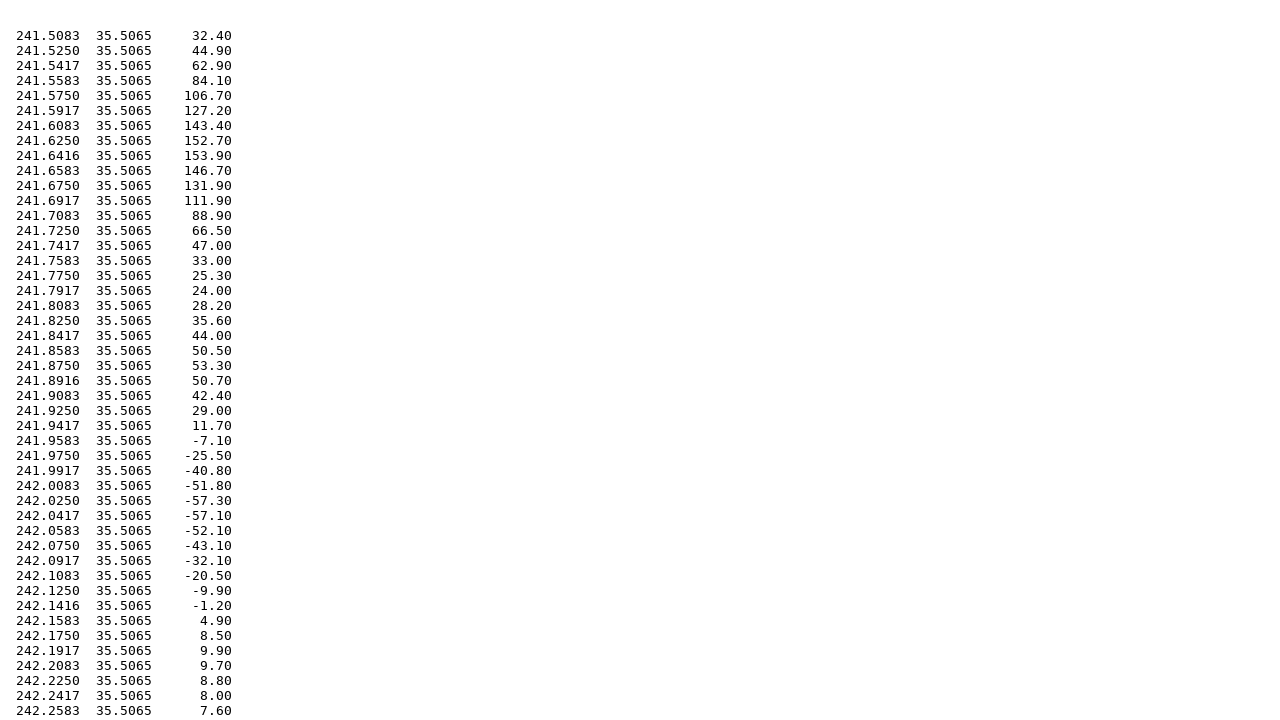

Gravity data results loaded successfully
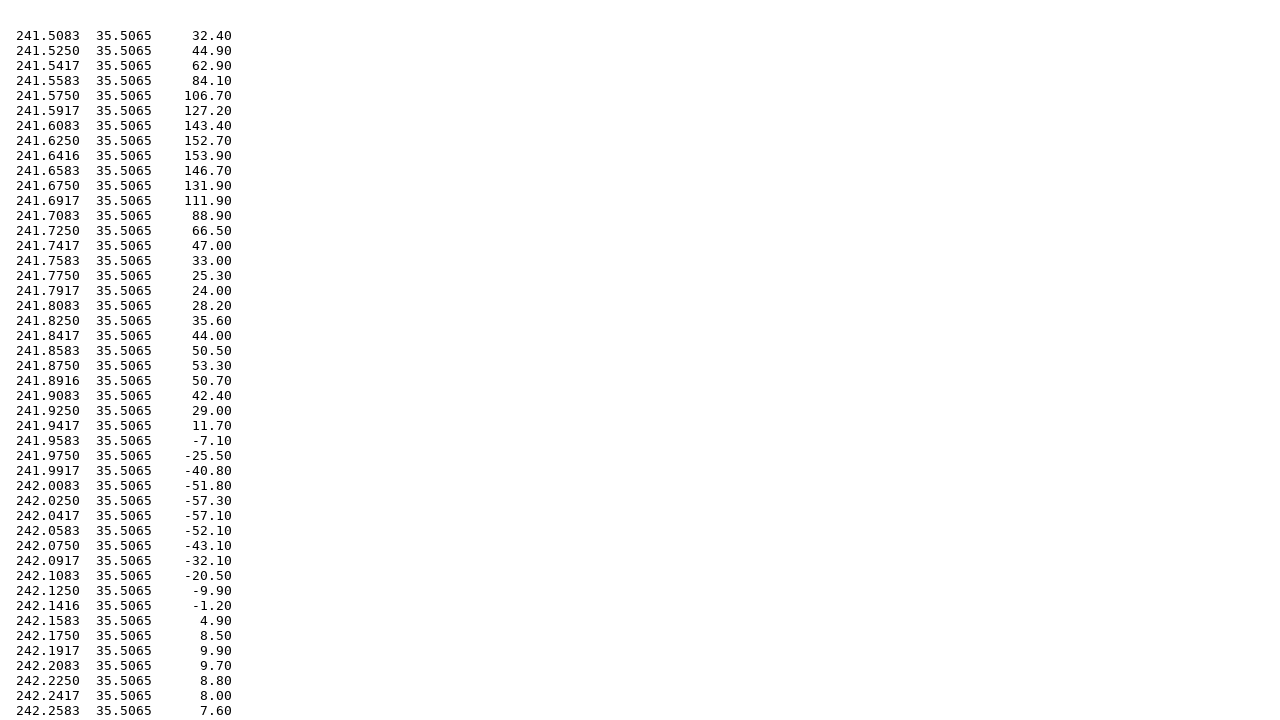

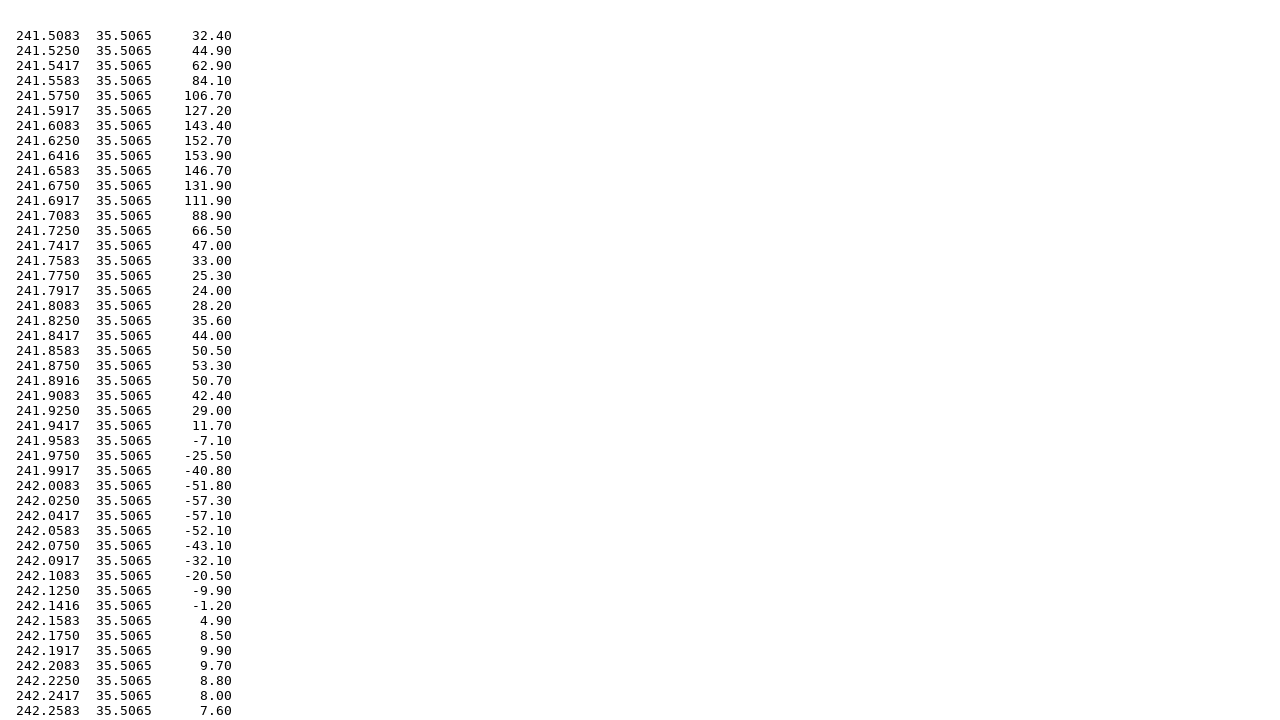